Tests window handling functionality by clicking a link that opens a new window, switching to the new window to verify its content, then closing it and switching back to the original window.

Starting URL: https://the-internet.herokuapp.com/windows

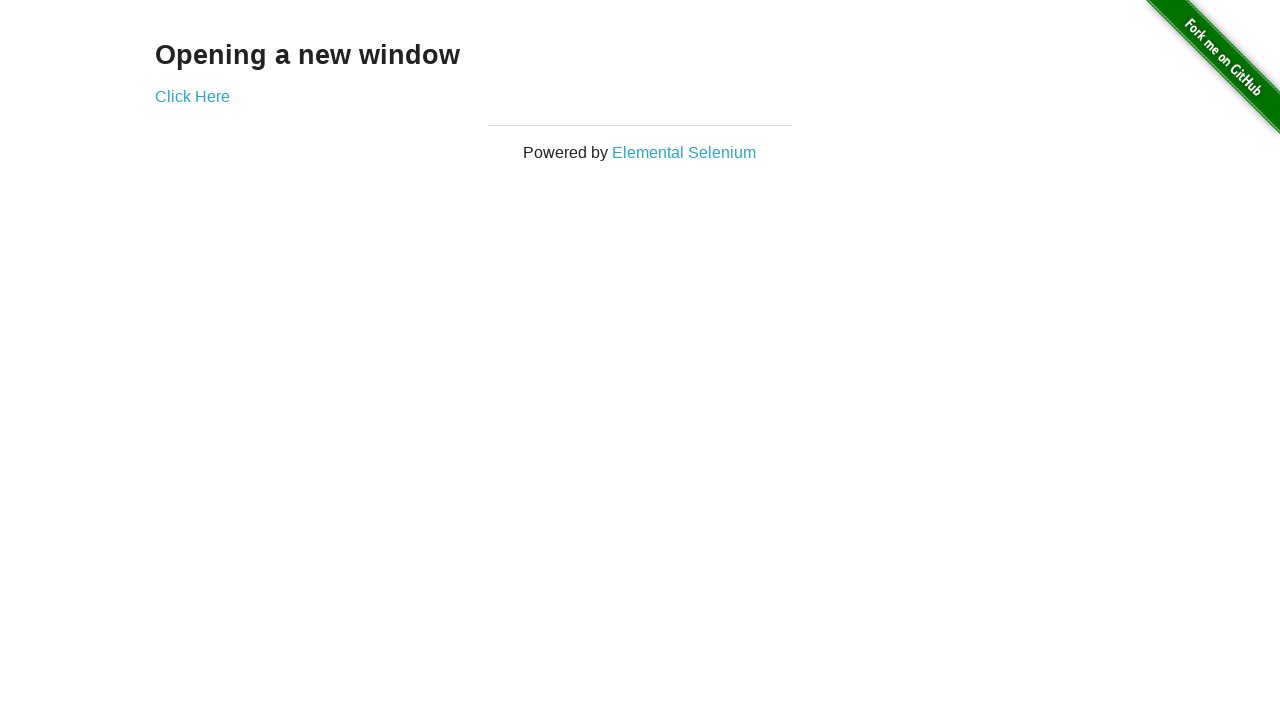

Clicked 'Click Here' link to open new window at (192, 96) on text=Click Here
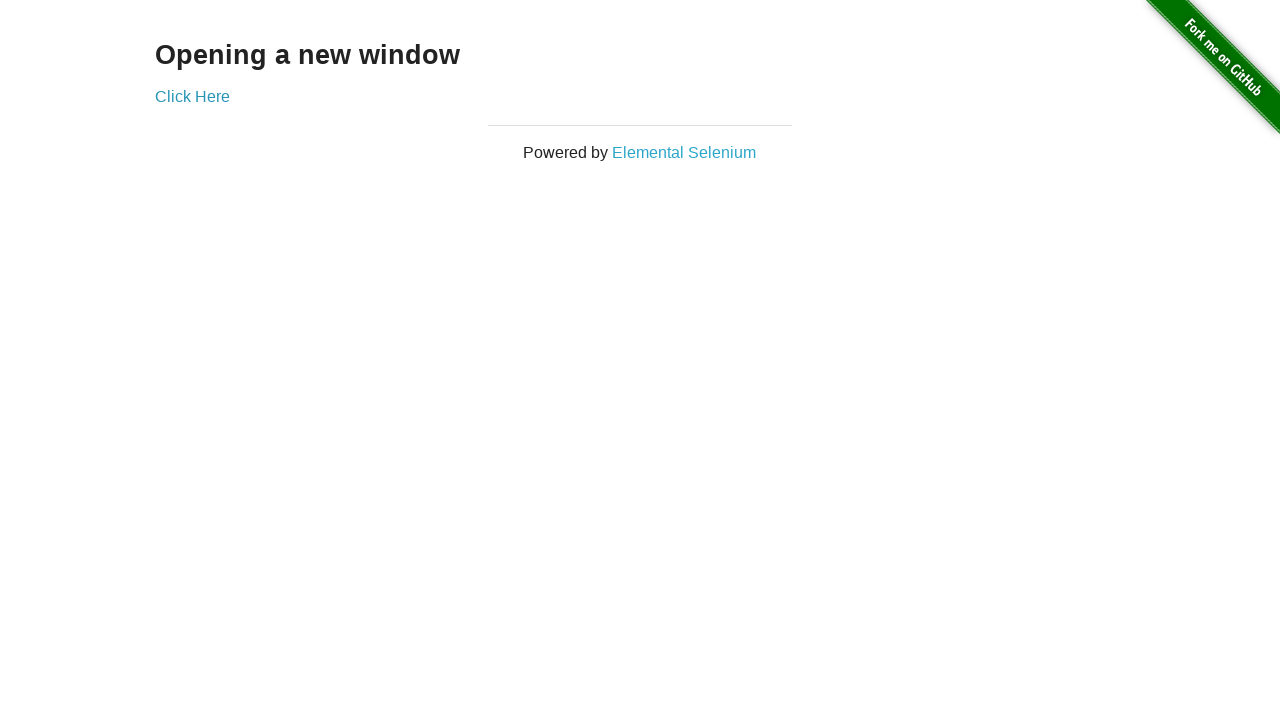

Captured new window/page object
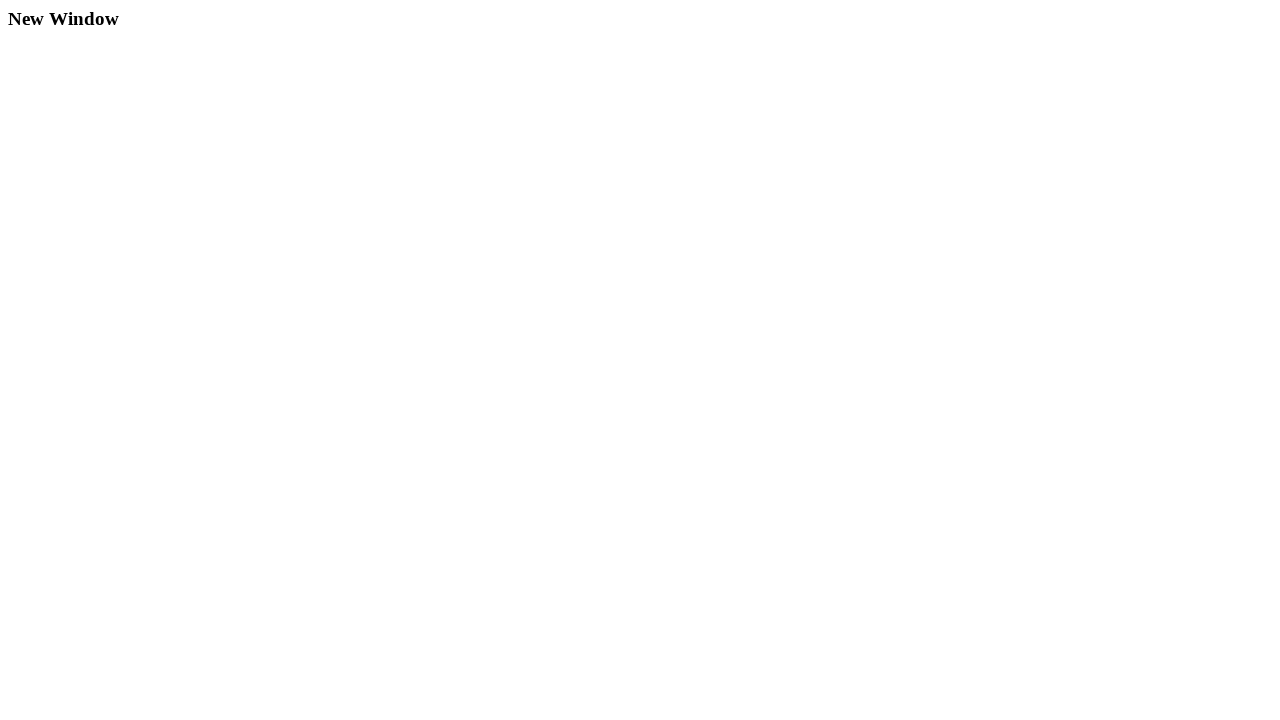

Verified 'New Window' heading is present in new window
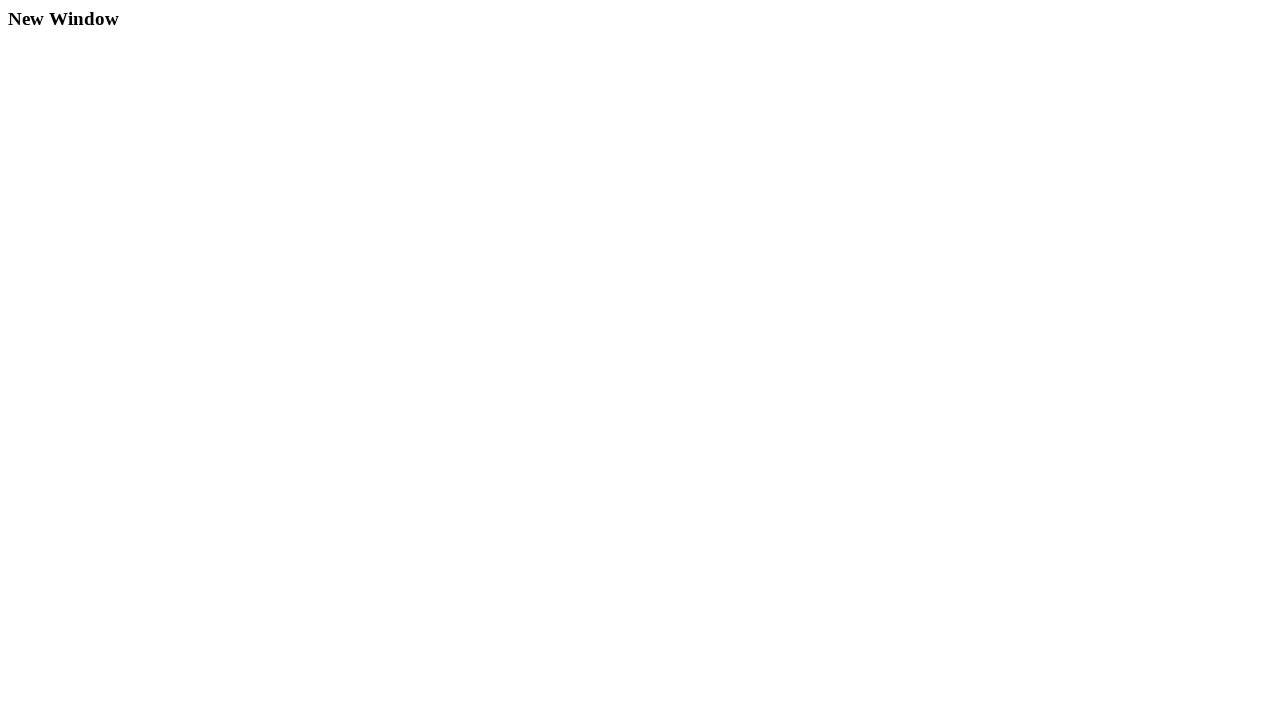

Closed the new window
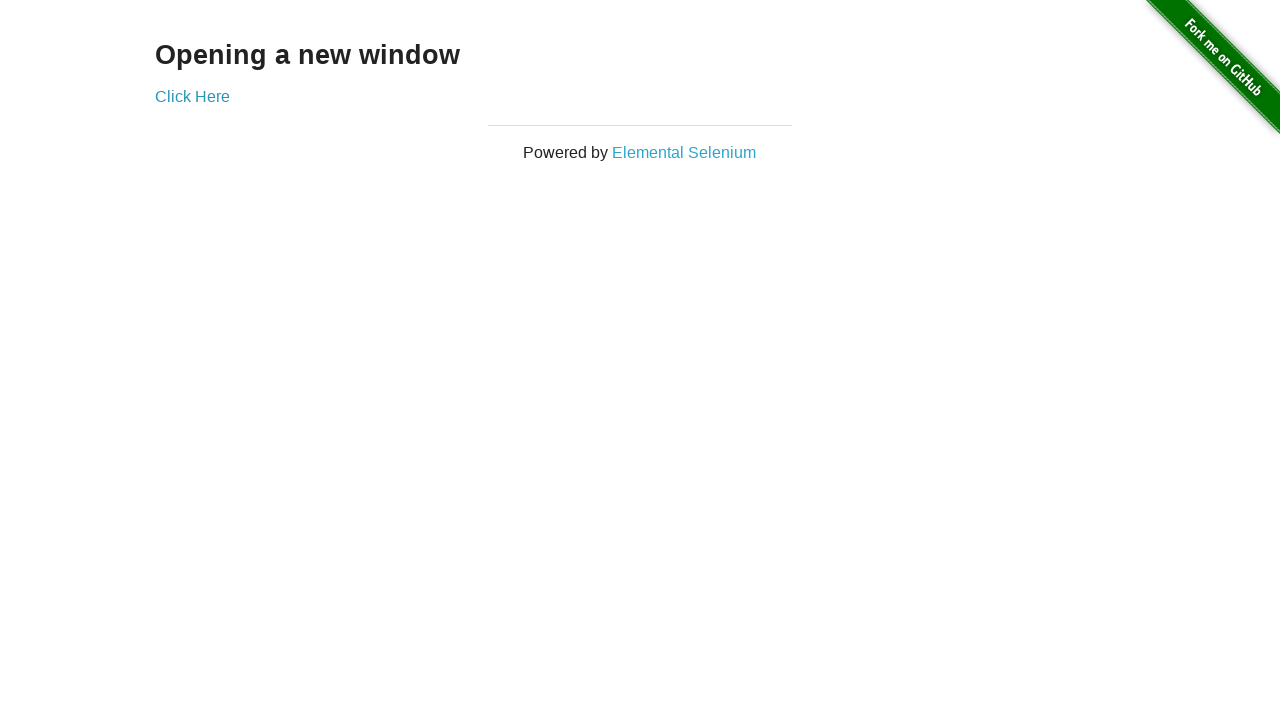

Verified 'Click Here' link is still present in original window
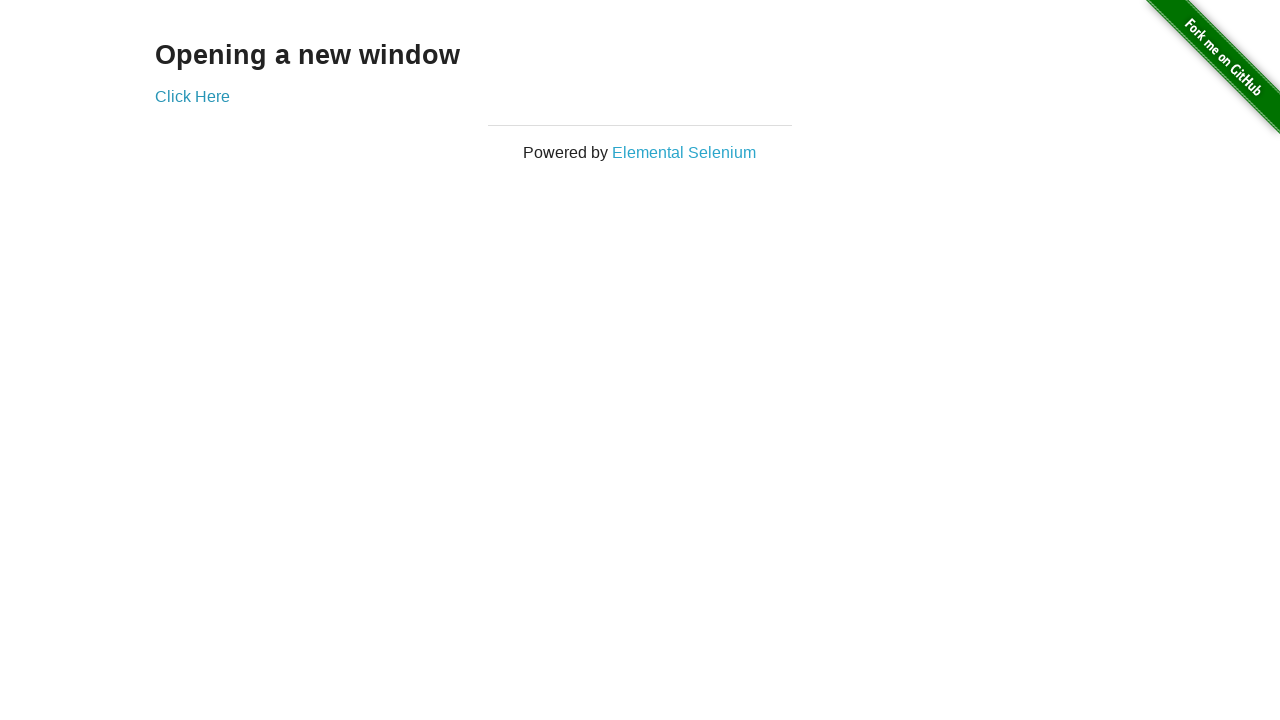

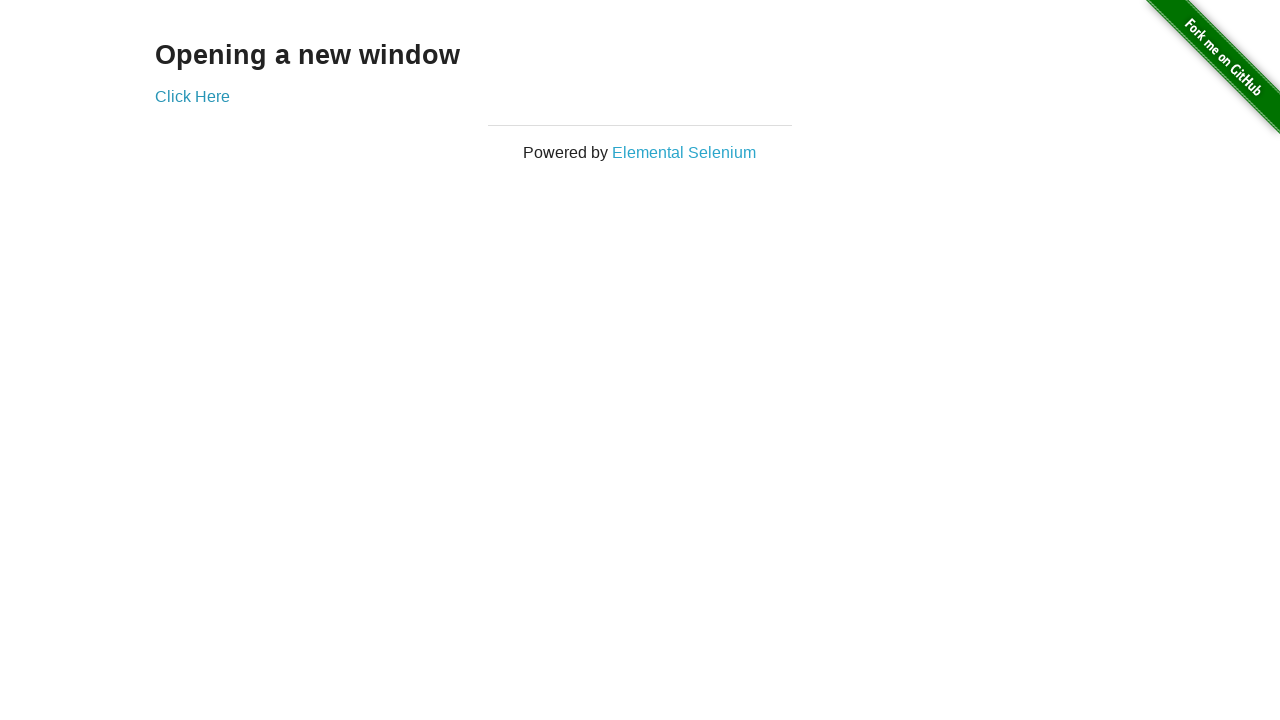